Tests JavaScript alert display and acceptance by clicking alert button

Starting URL: https://the-internet.herokuapp.com/javascript_alerts

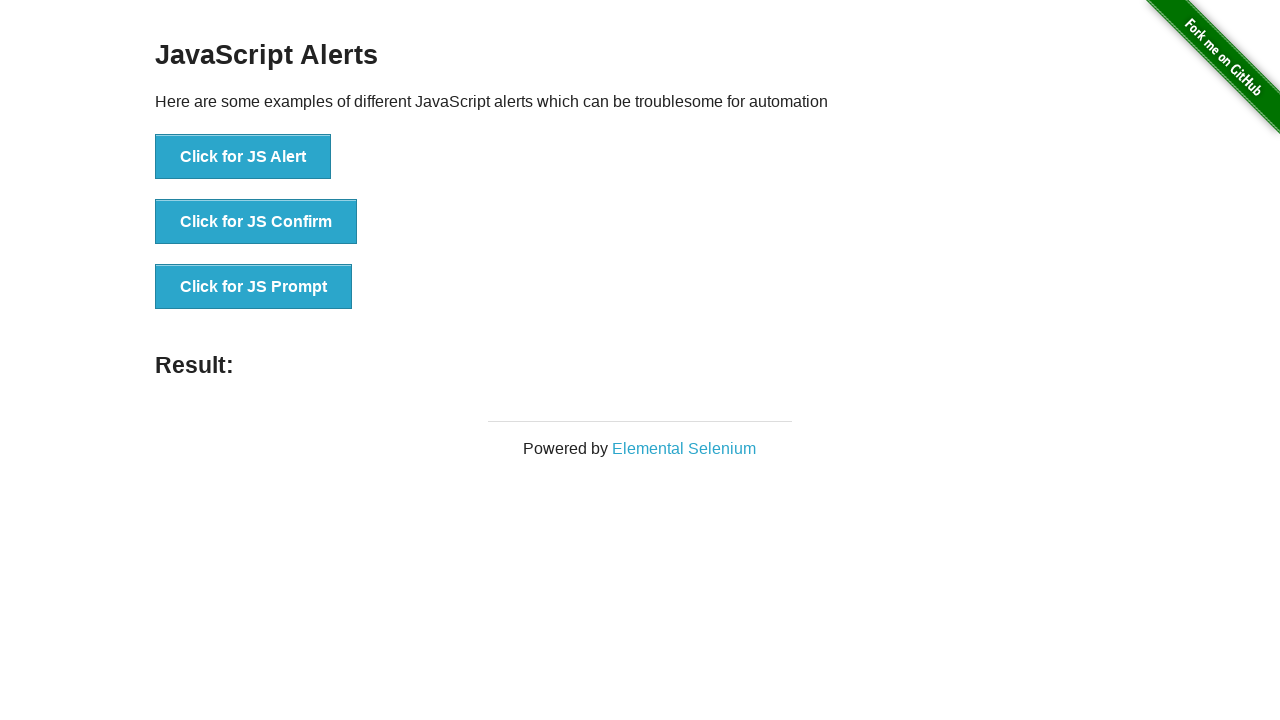

Set up dialog handler to accept alerts automatically
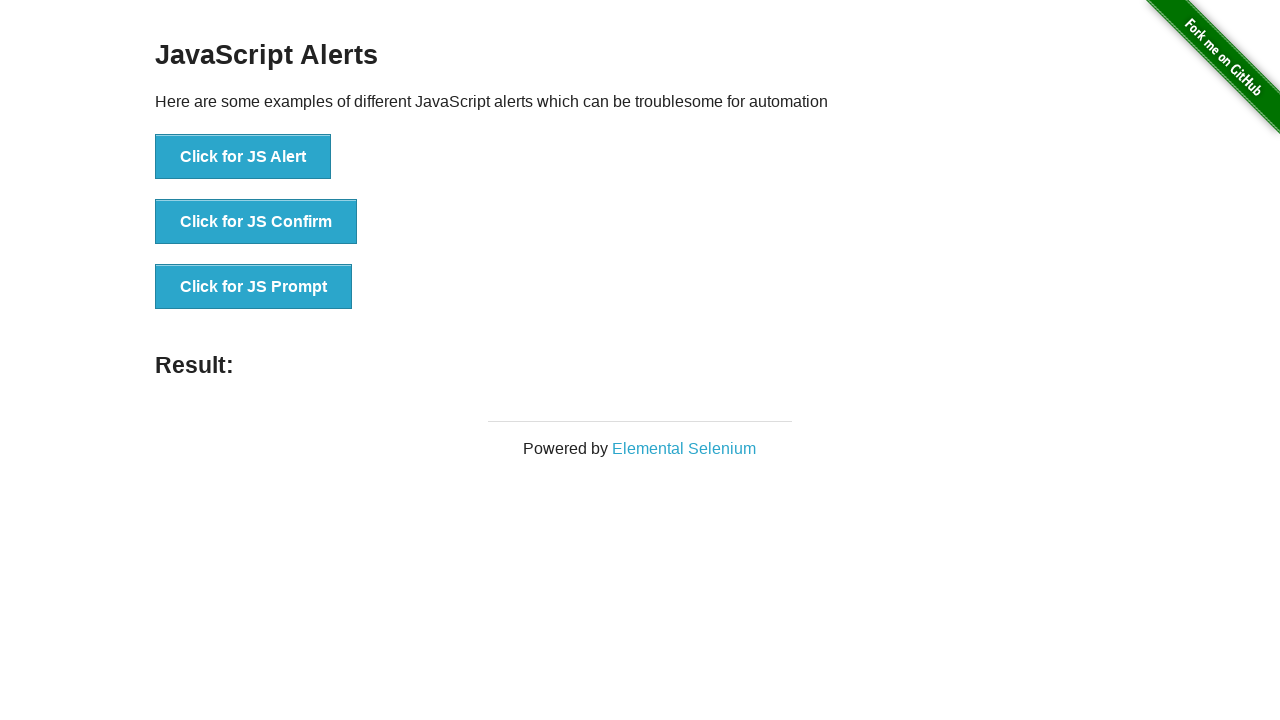

Clicked 'Click for JS Alert' button to trigger JavaScript alert at (243, 157) on button:has-text('Click for JS Alert')
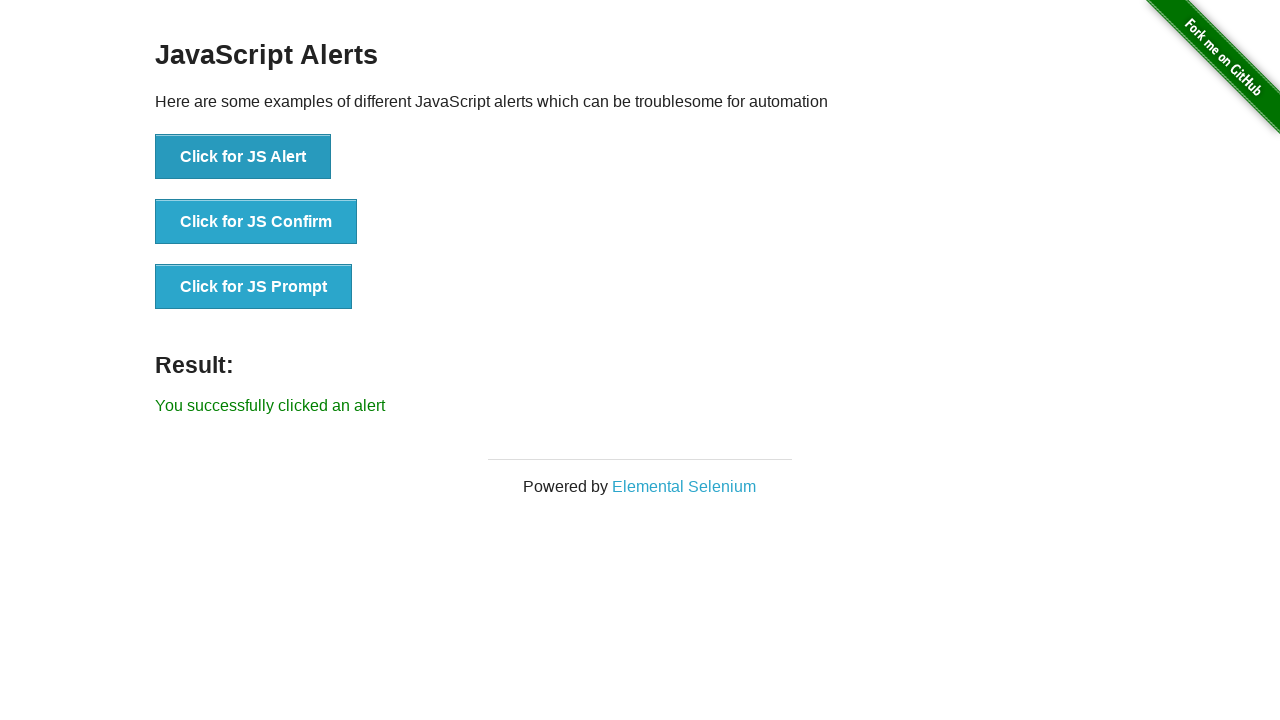

Waited 500ms for alert to be processed and accepted
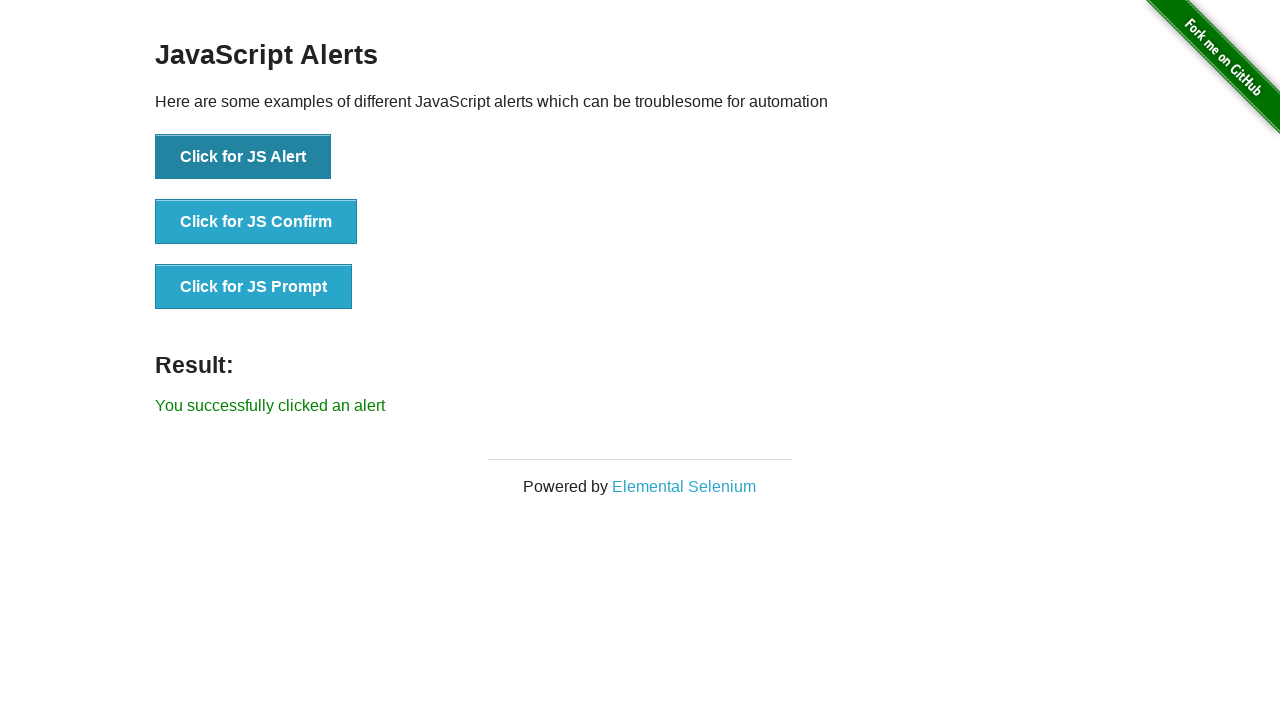

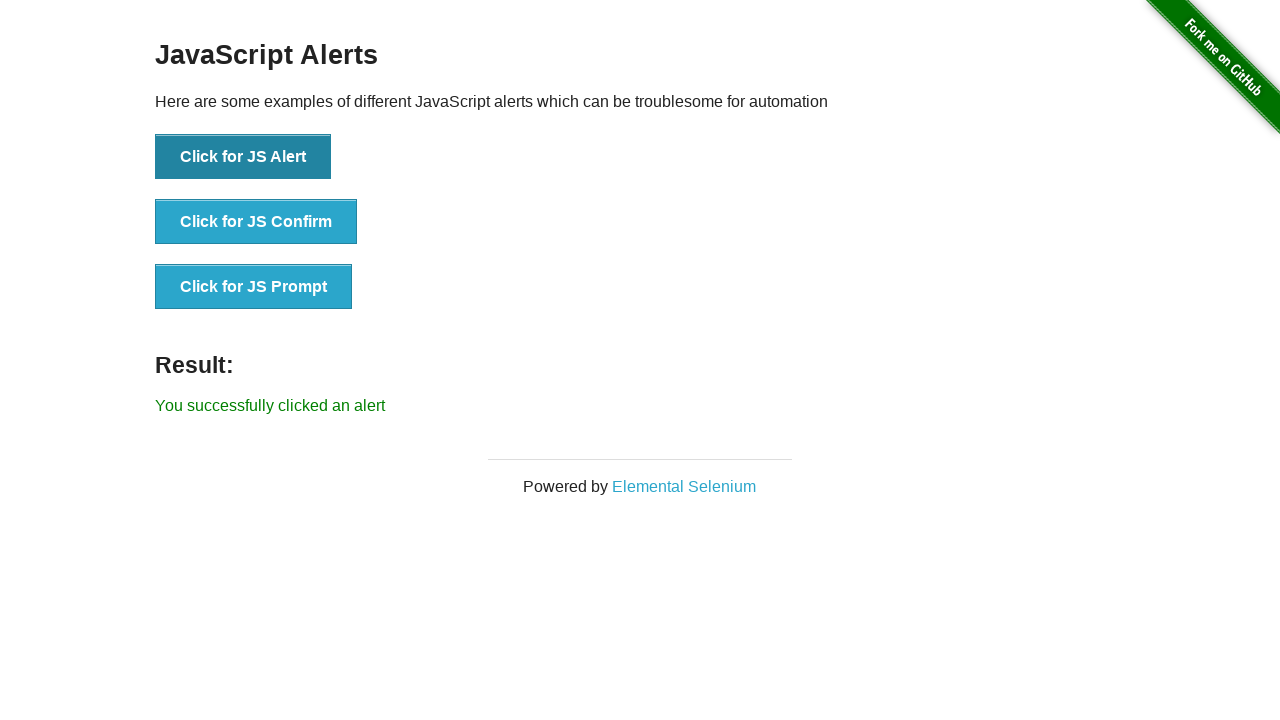